Tests explicit wait functionality by waiting for a price to change to $100, clicking a book button, then calculating a mathematical result based on a displayed value and submitting the answer

Starting URL: https://suninjuly.github.io/explicit_wait2.html

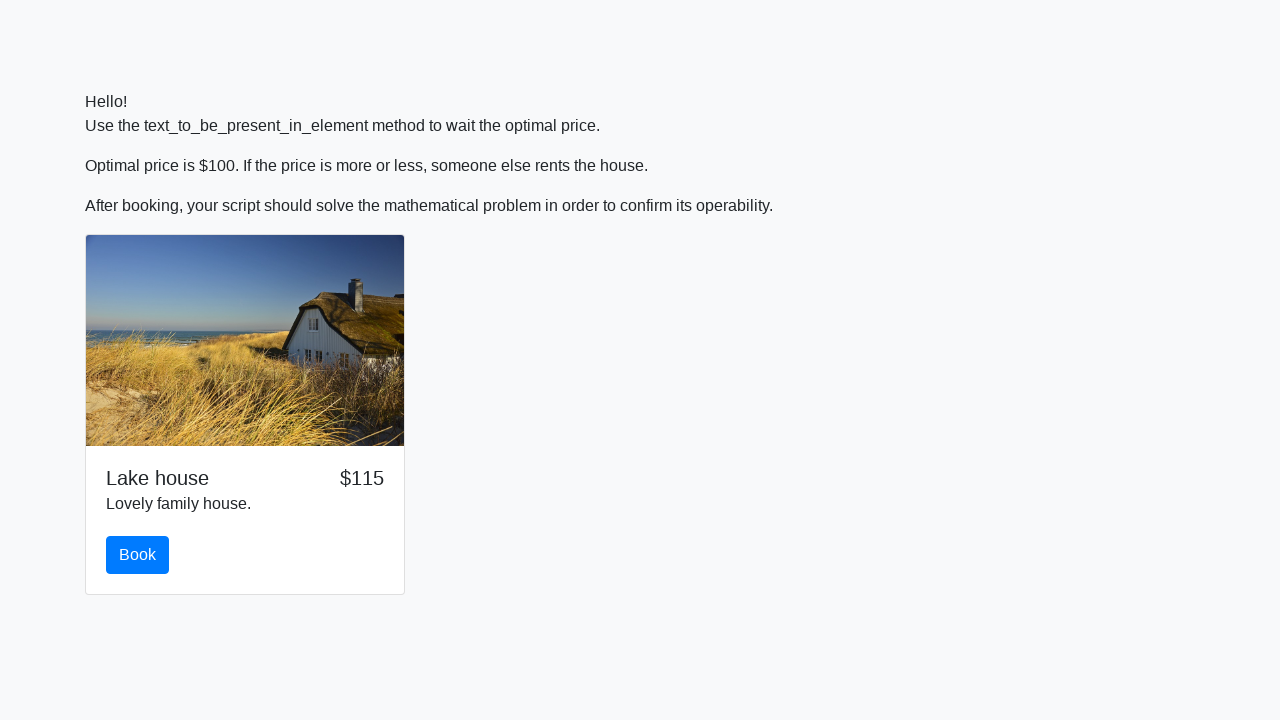

Waited for price to change to $100
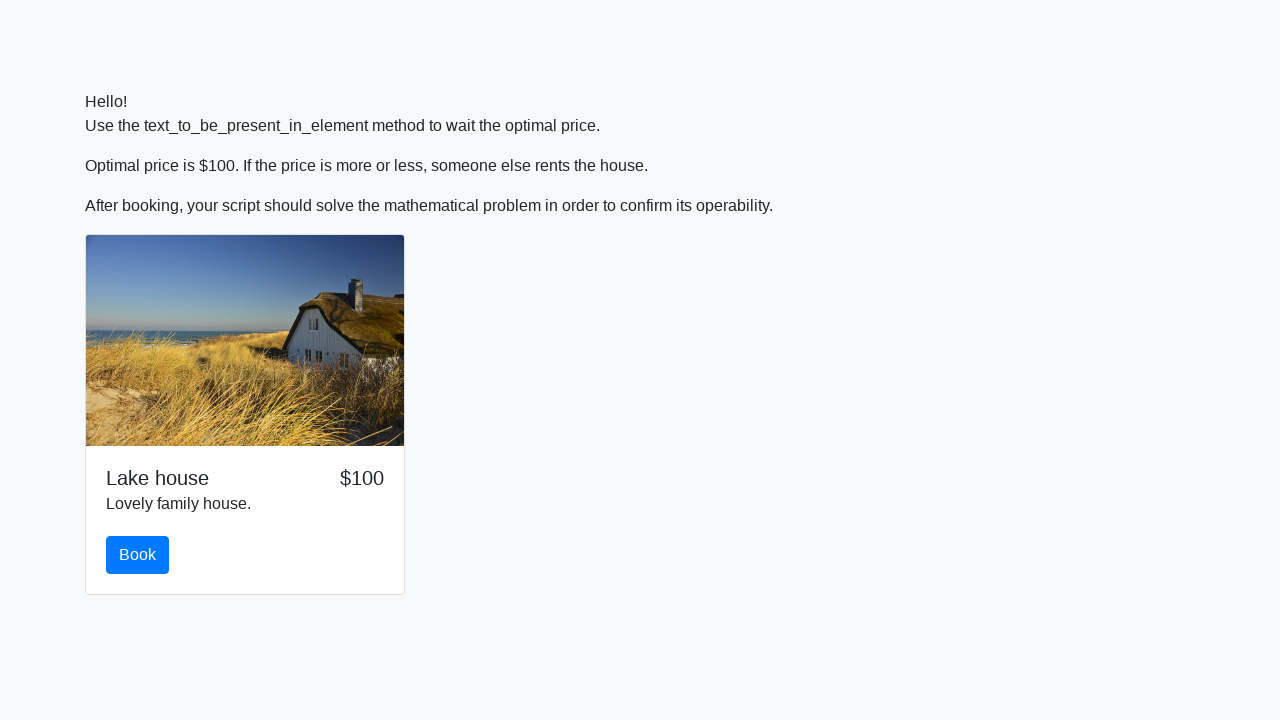

Clicked the book button at (138, 555) on #book
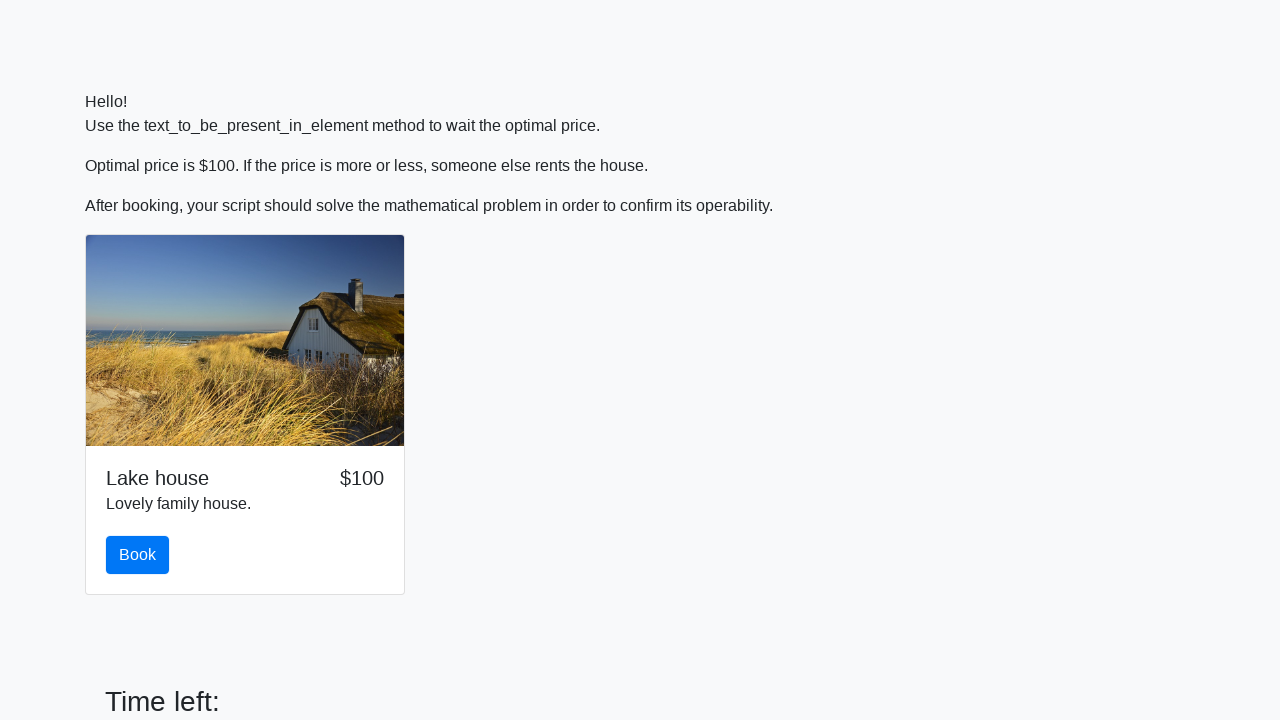

Retrieved x value from the page
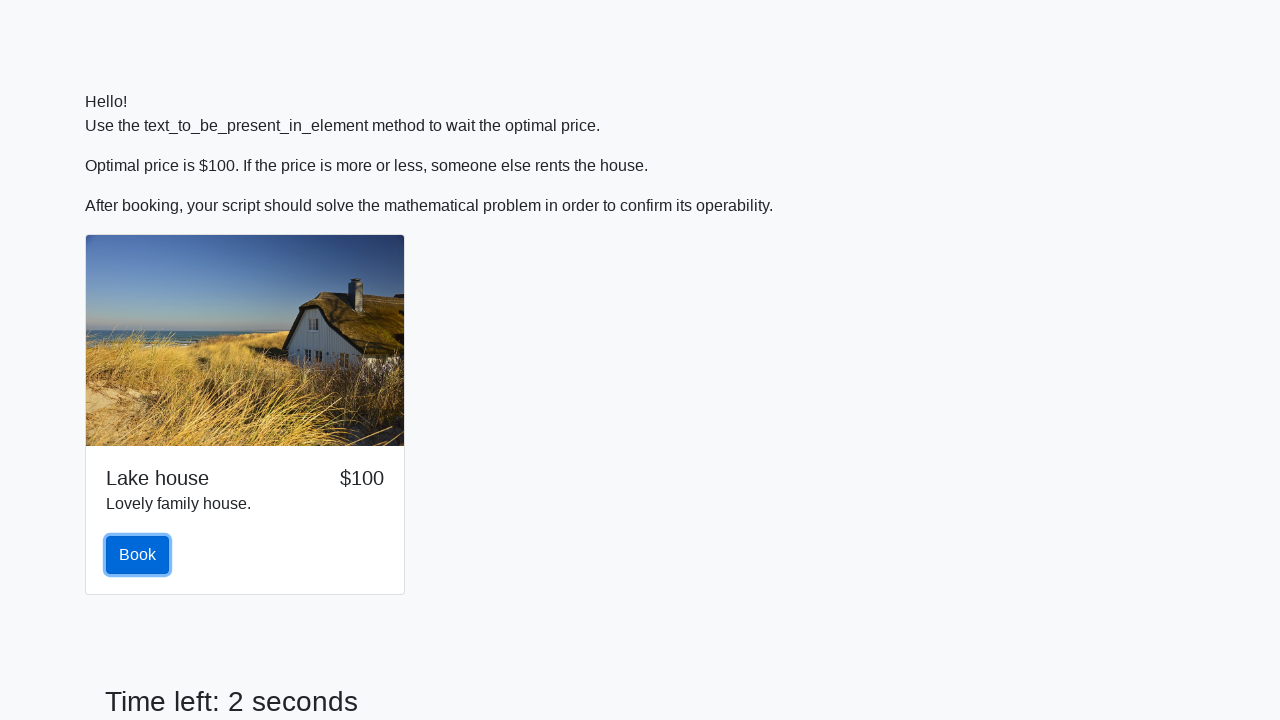

Parsed x value as integer: 547
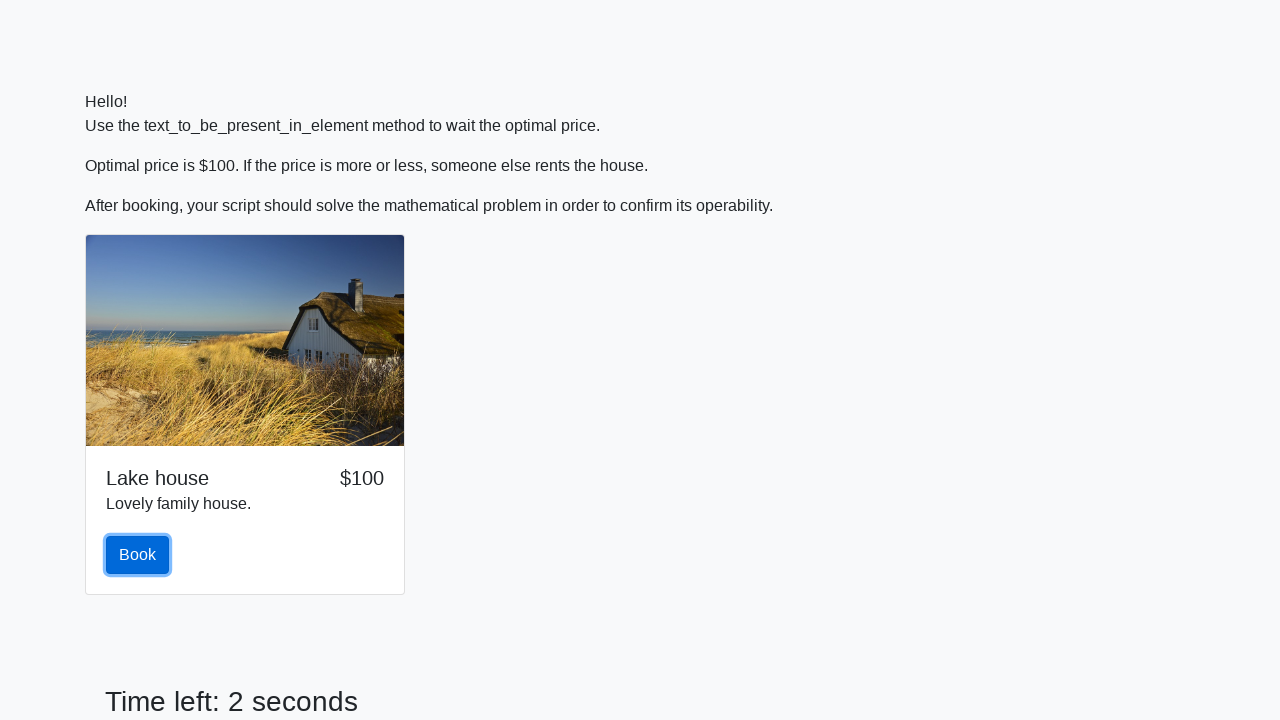

Calculated mathematical result: log(abs(12 * sin(547))) = 1.449174899884629
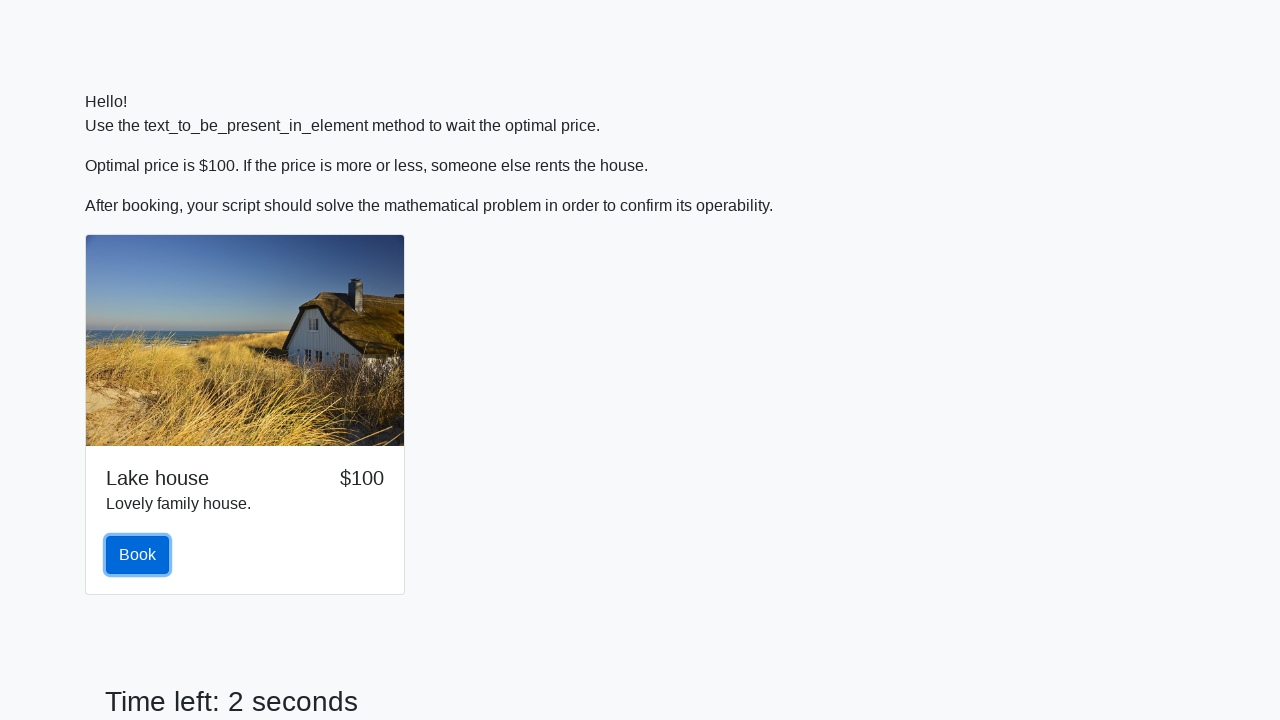

Filled answer field with calculated value: 1.449174899884629 on #answer
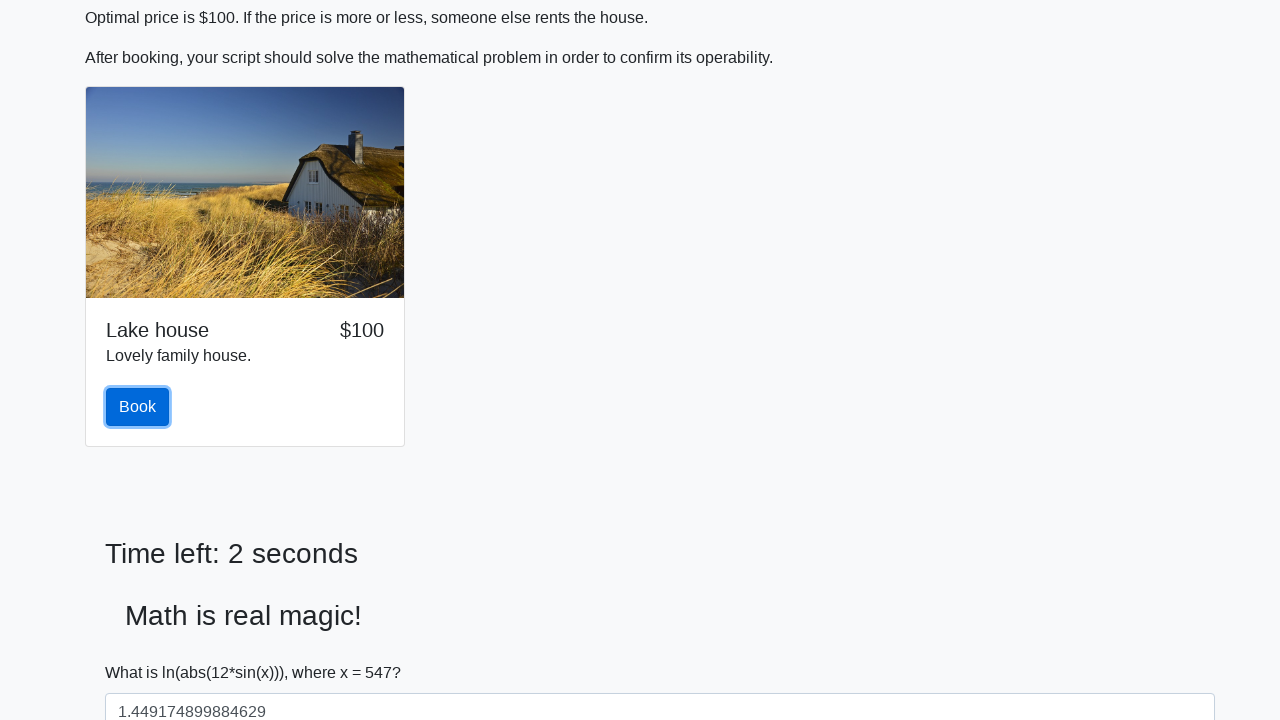

Clicked the solve/submit button at (143, 651) on button#solve
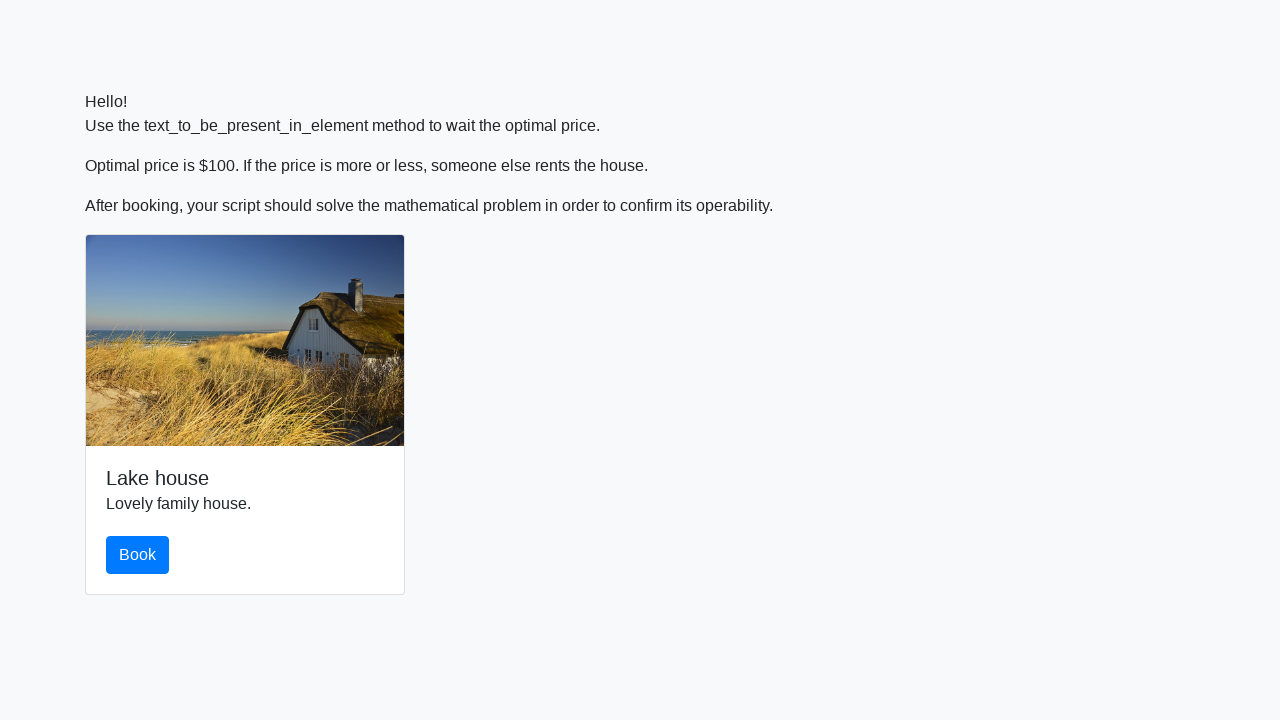

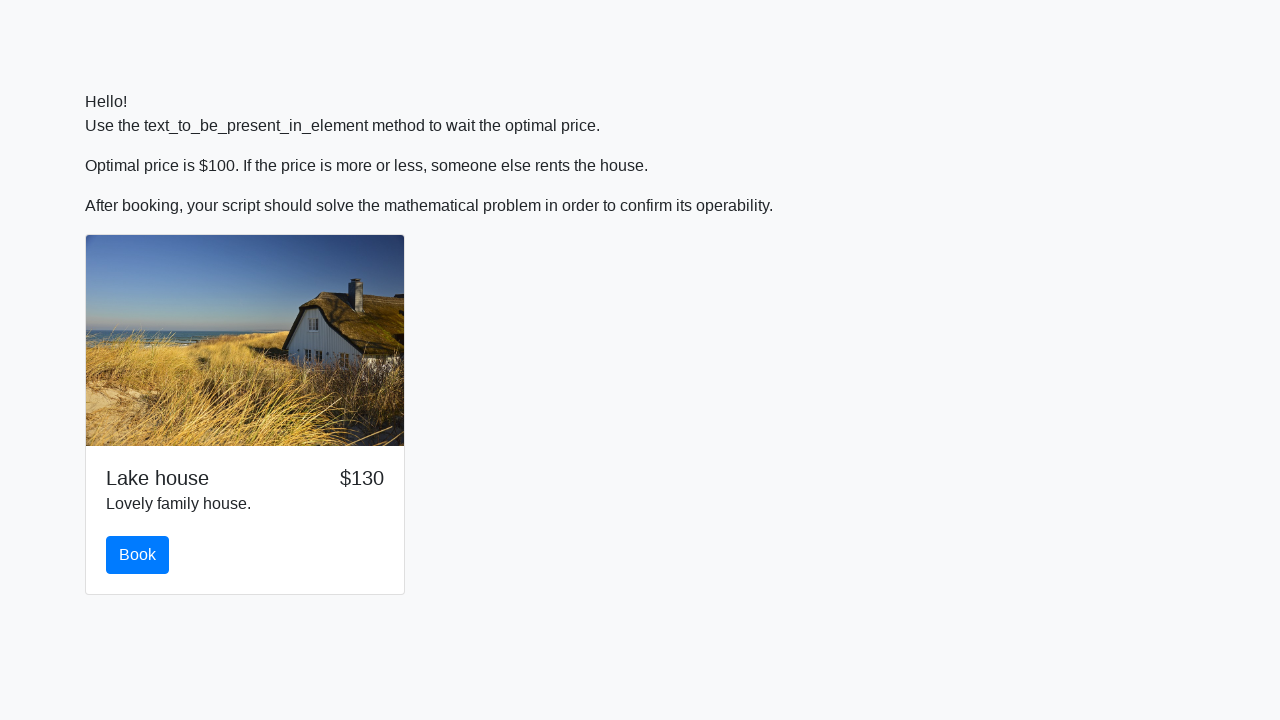